Tests dropdown selection functionality by selecting an option from a static dropdown menu

Starting URL: https://rahulshettyacademy.com/AutomationPractice/

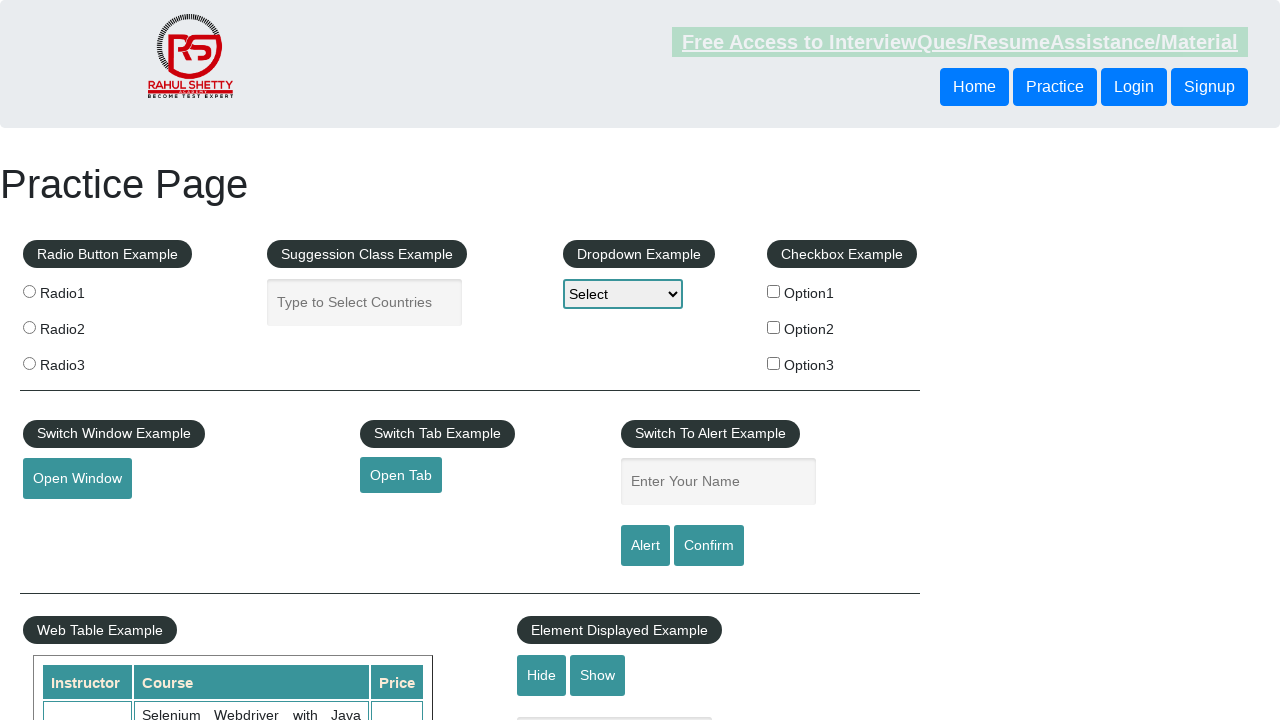

Selected 'option2' from the static dropdown menu on #dropdown-class-example
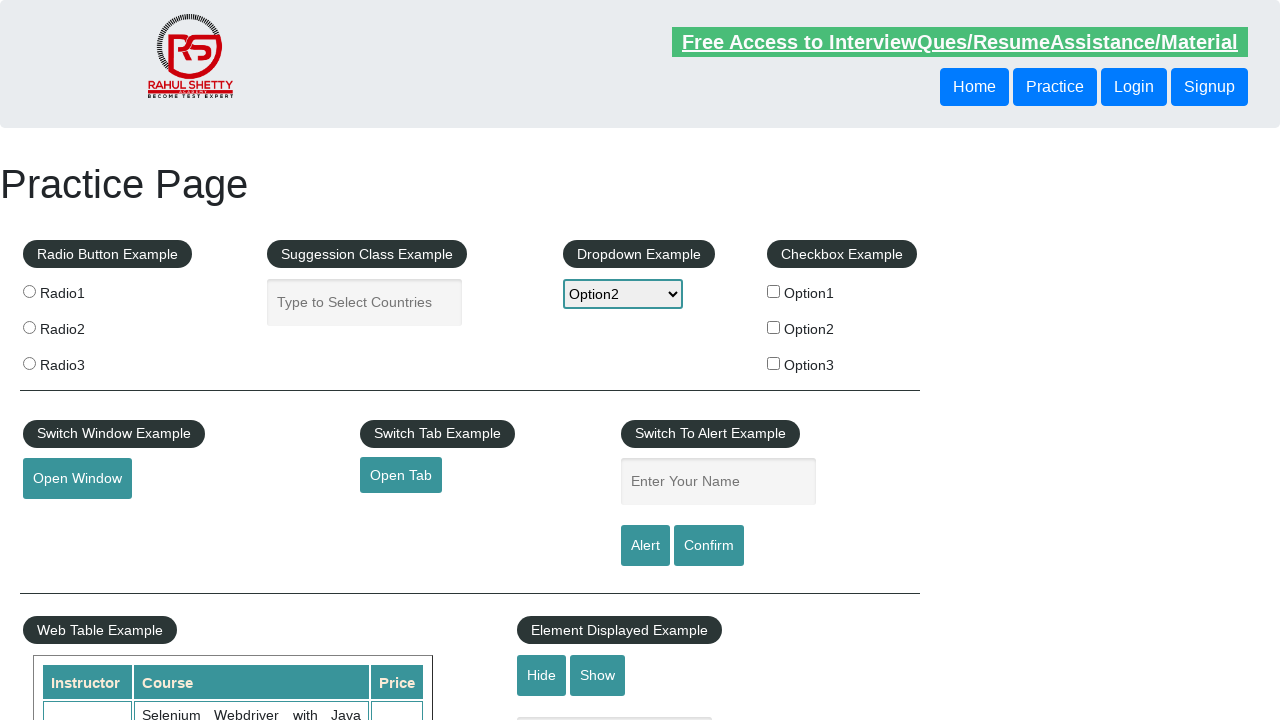

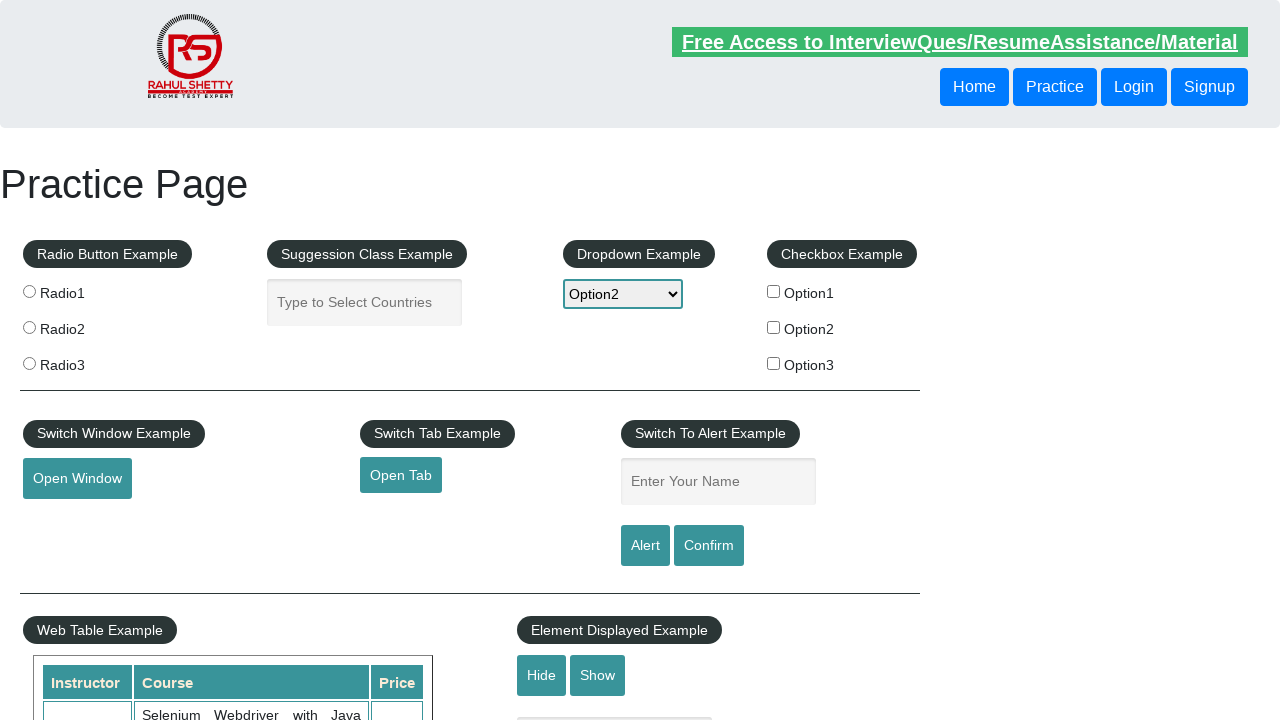